Tests navigation to Send Mail & Packages page by clicking the mail-ship link and verifying the page title

Starting URL: https://www.usps.com/

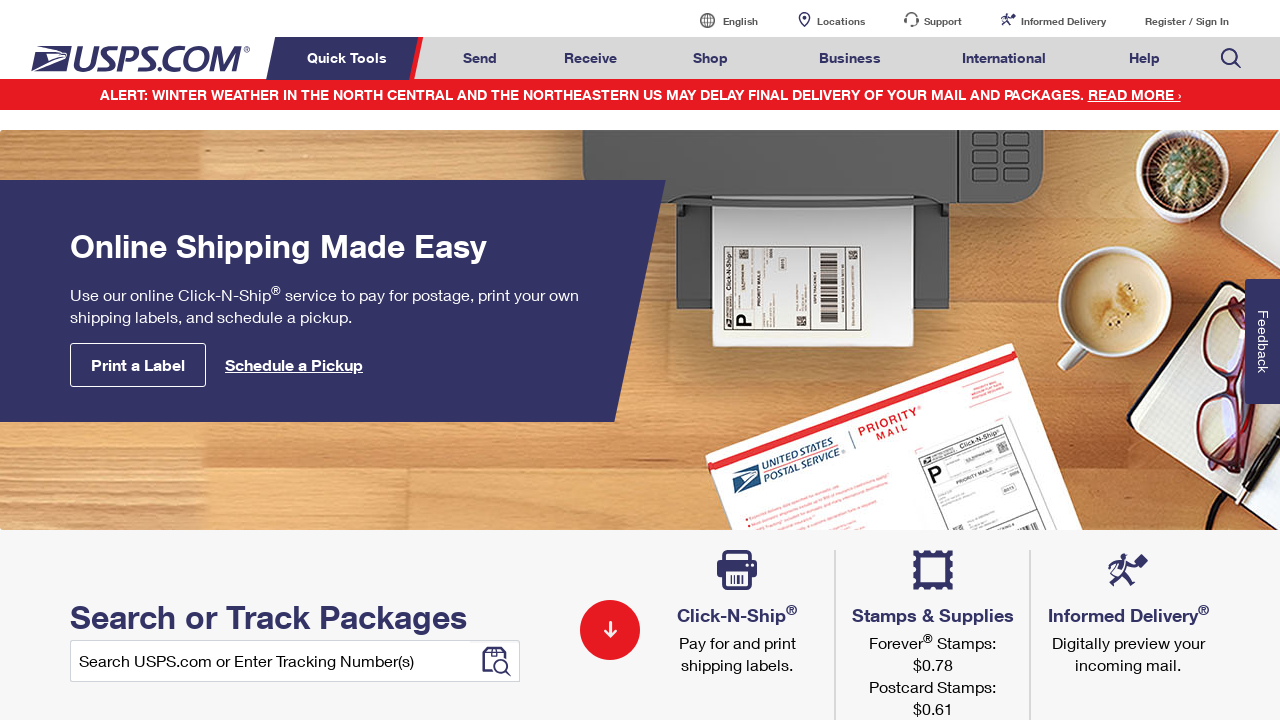

Clicked on Send Mail & Packages link (mail-ship) at (480, 58) on #mail-ship-width
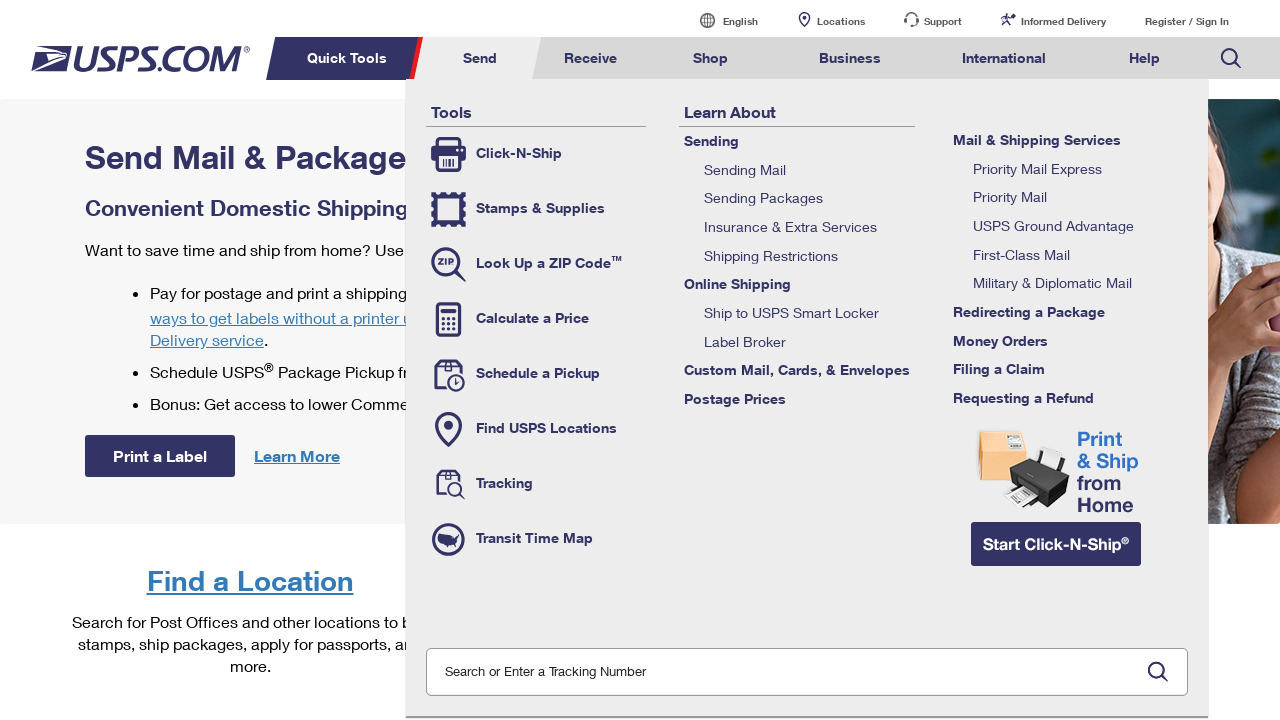

Verified page title is 'Send Mail & Packages | USPS'
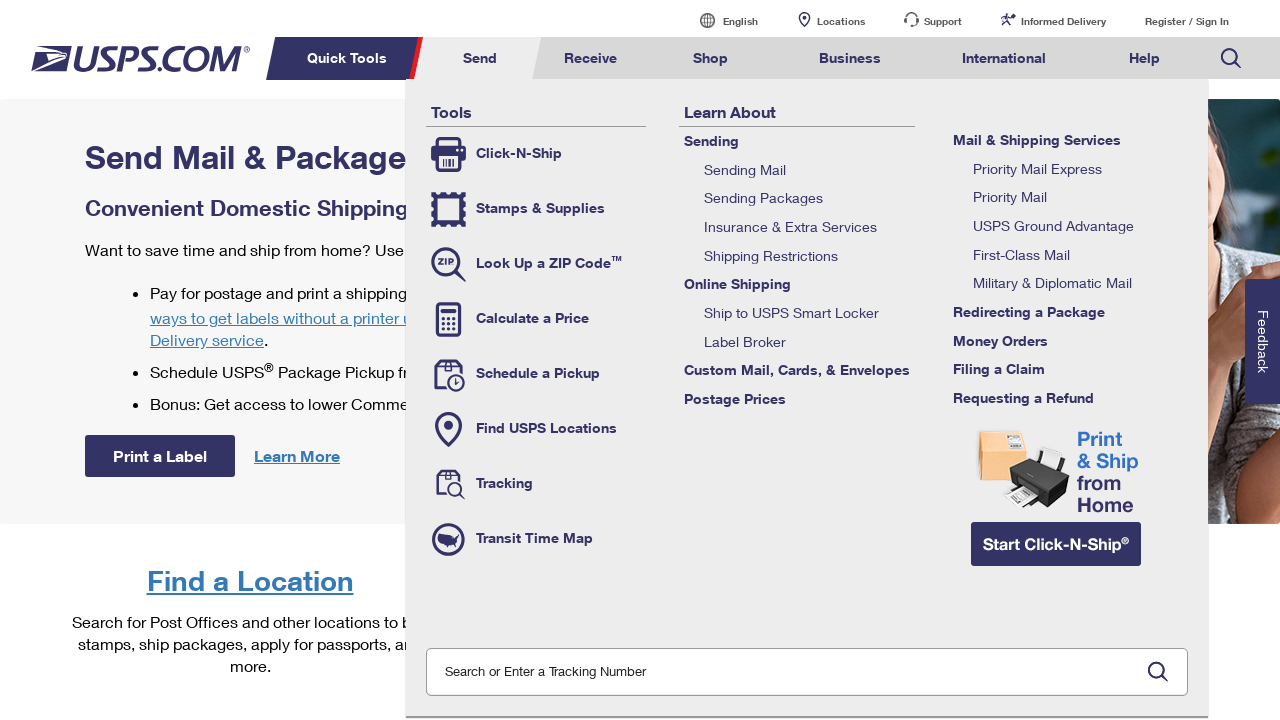

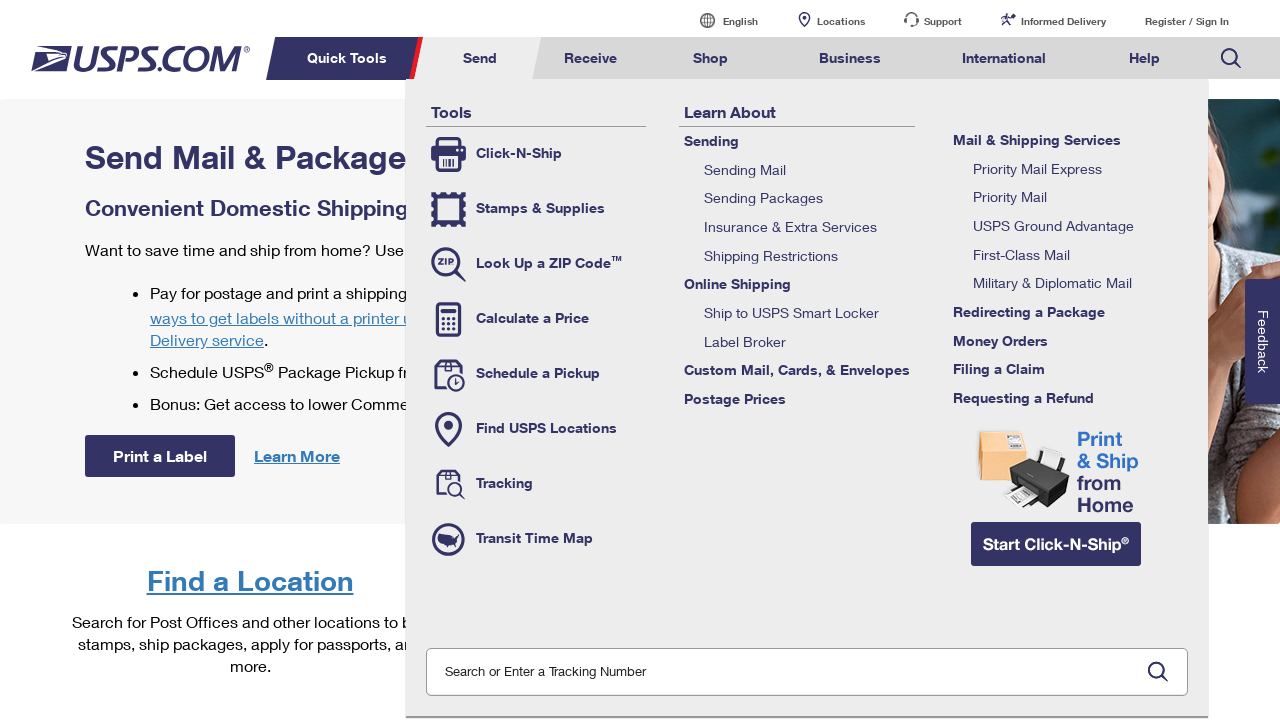